Tests that an error message appears when attempting to login without entering a username

Starting URL: https://www.saucedemo.com/

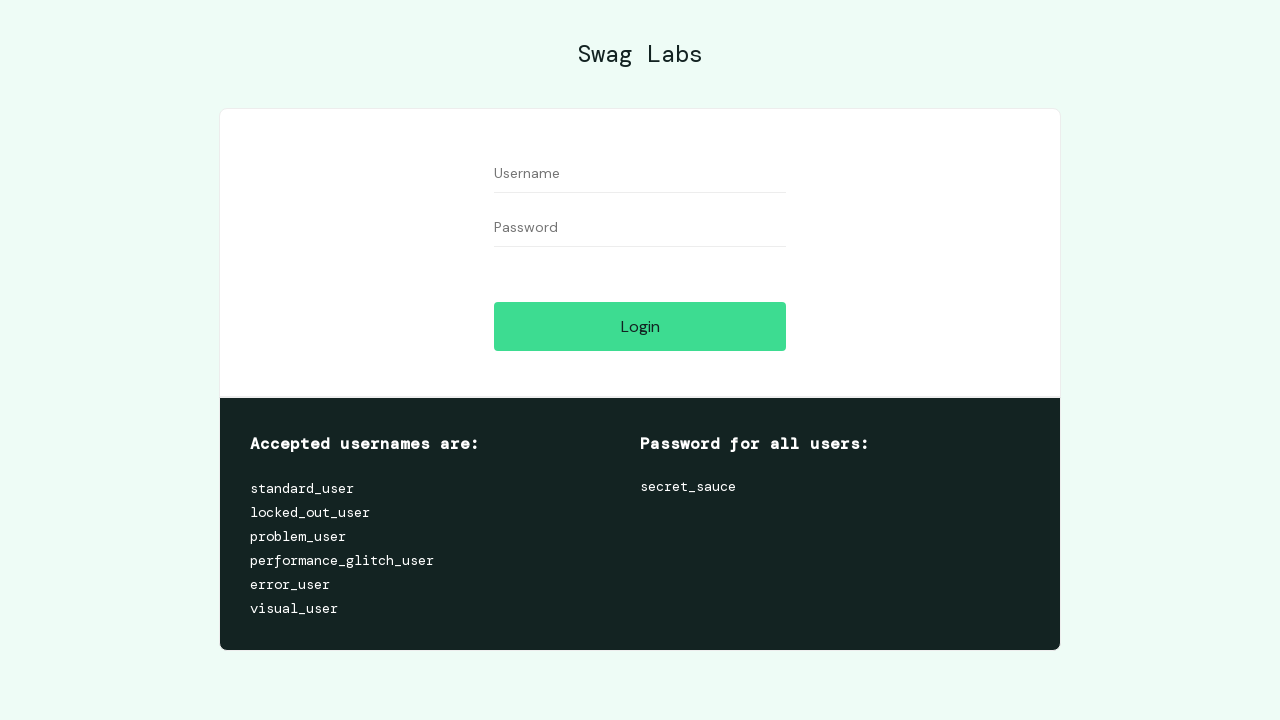

Filled password field with 'secret_sauce', leaving username empty on #password
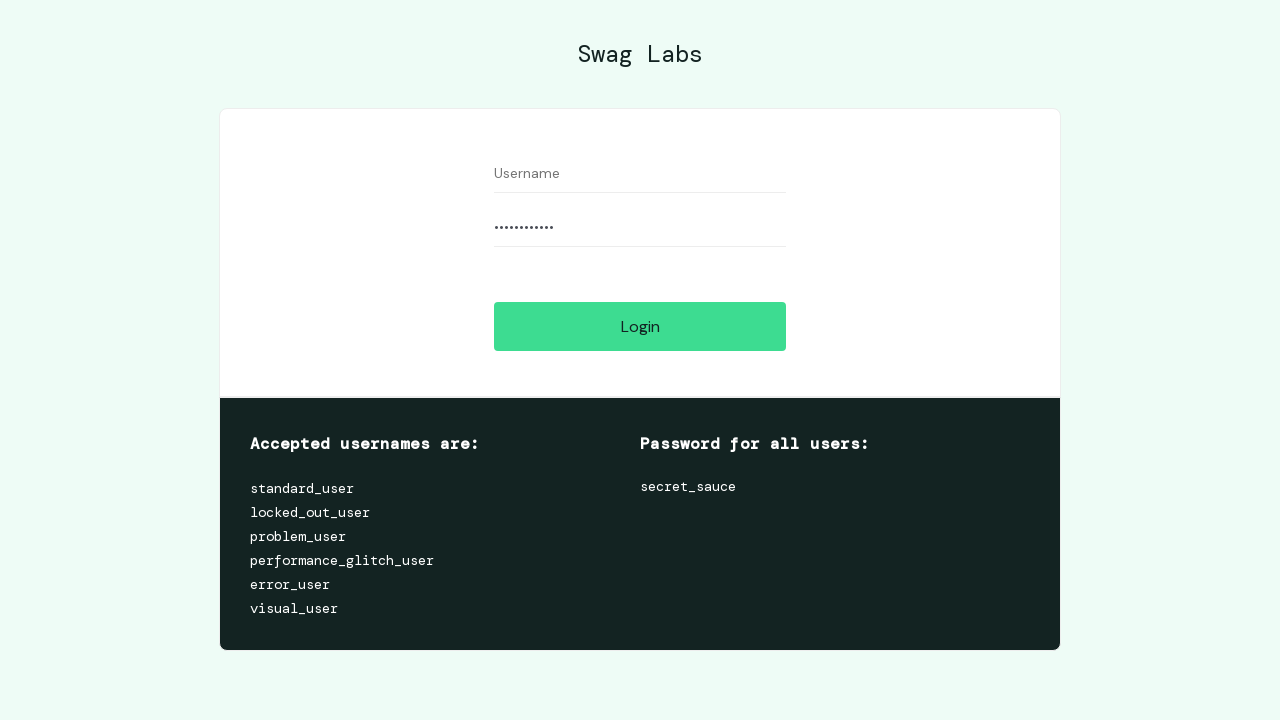

Clicked login button at (640, 326) on #login-button
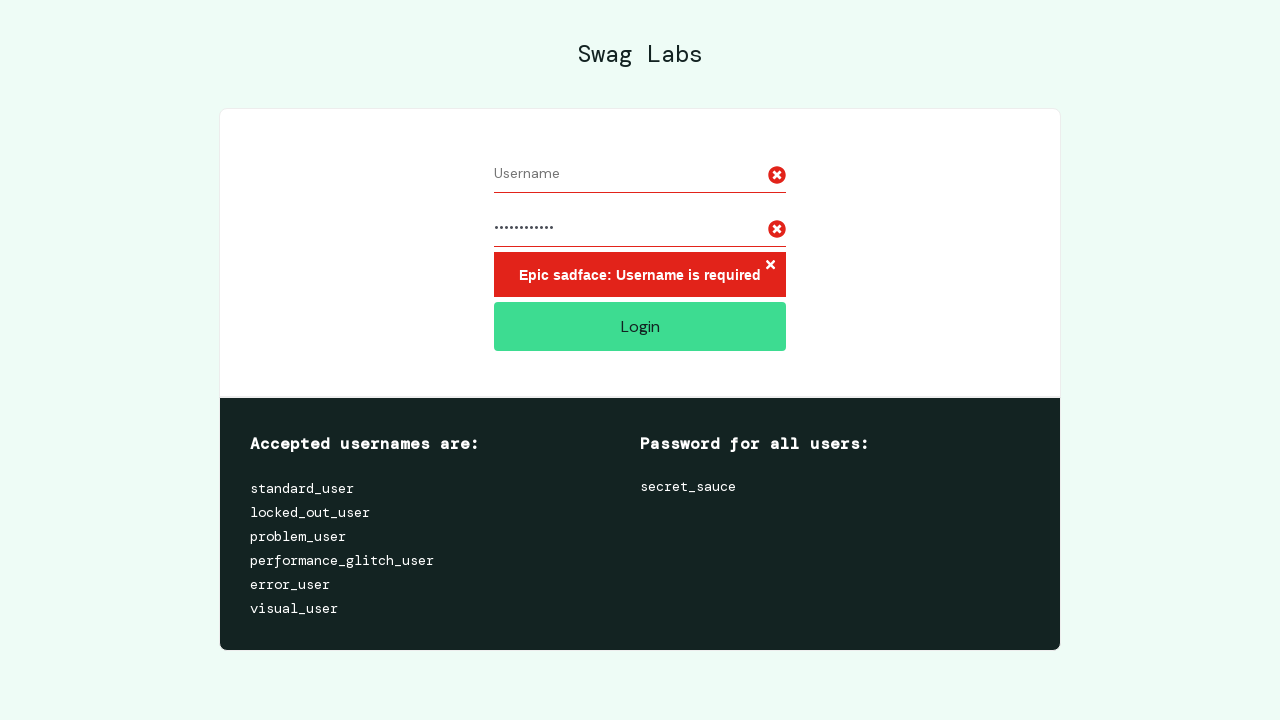

Error message container loaded
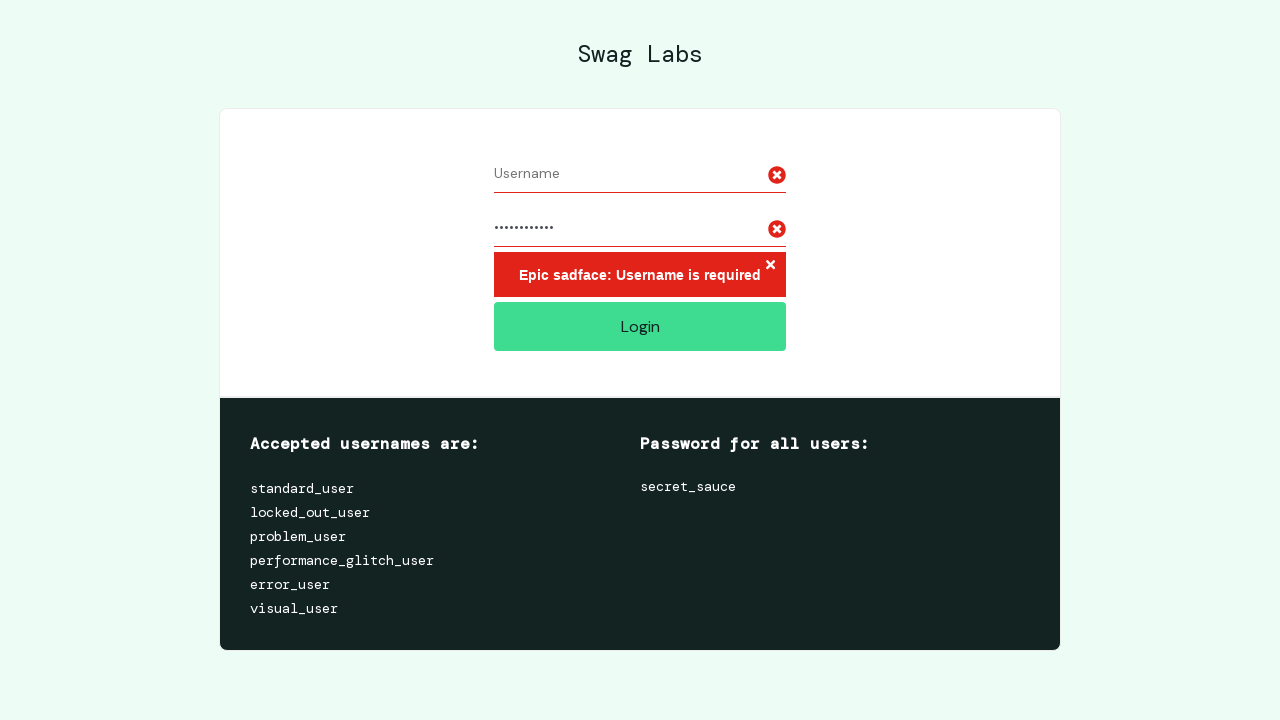

Retrieved error message text
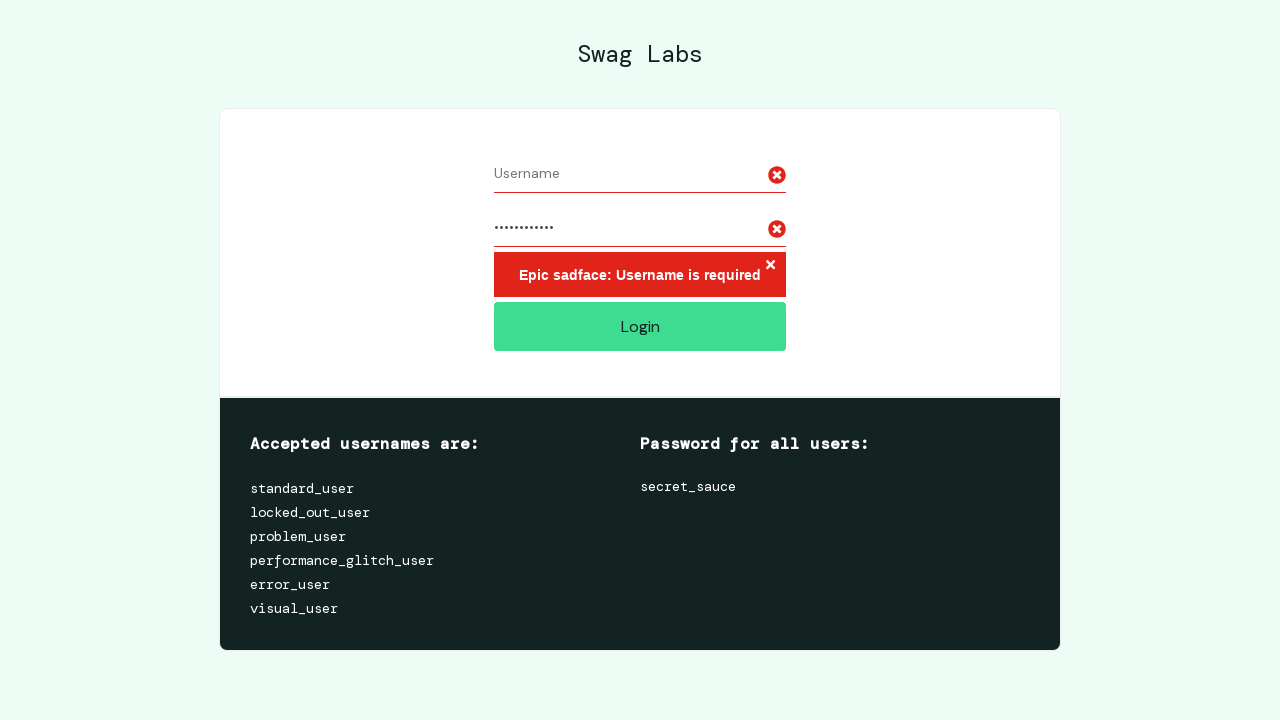

Verified correct error message appears: 'Epic sadface: Username is required'
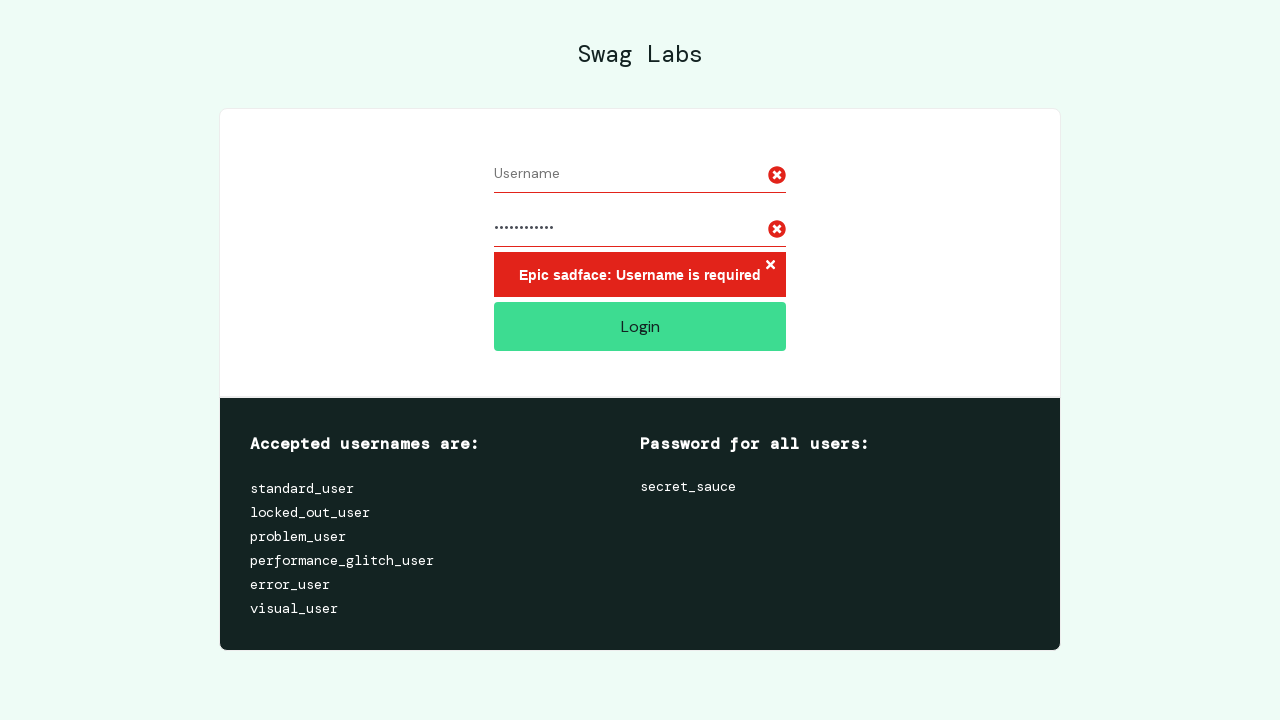

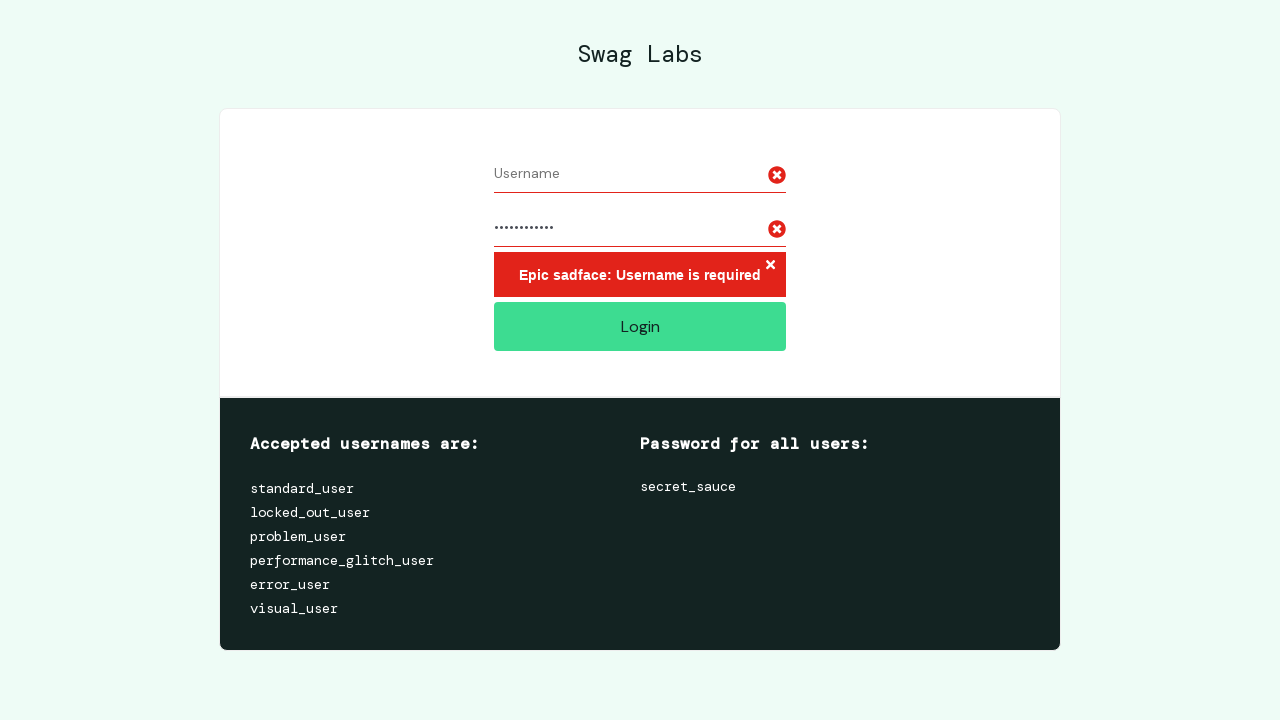